Tests right-click context menu functionality by performing a right-click action on an element, selecting an option from the context menu, and handling the resulting alert

Starting URL: http://swisnl.github.io/jQuery-contextMenu/demo.html

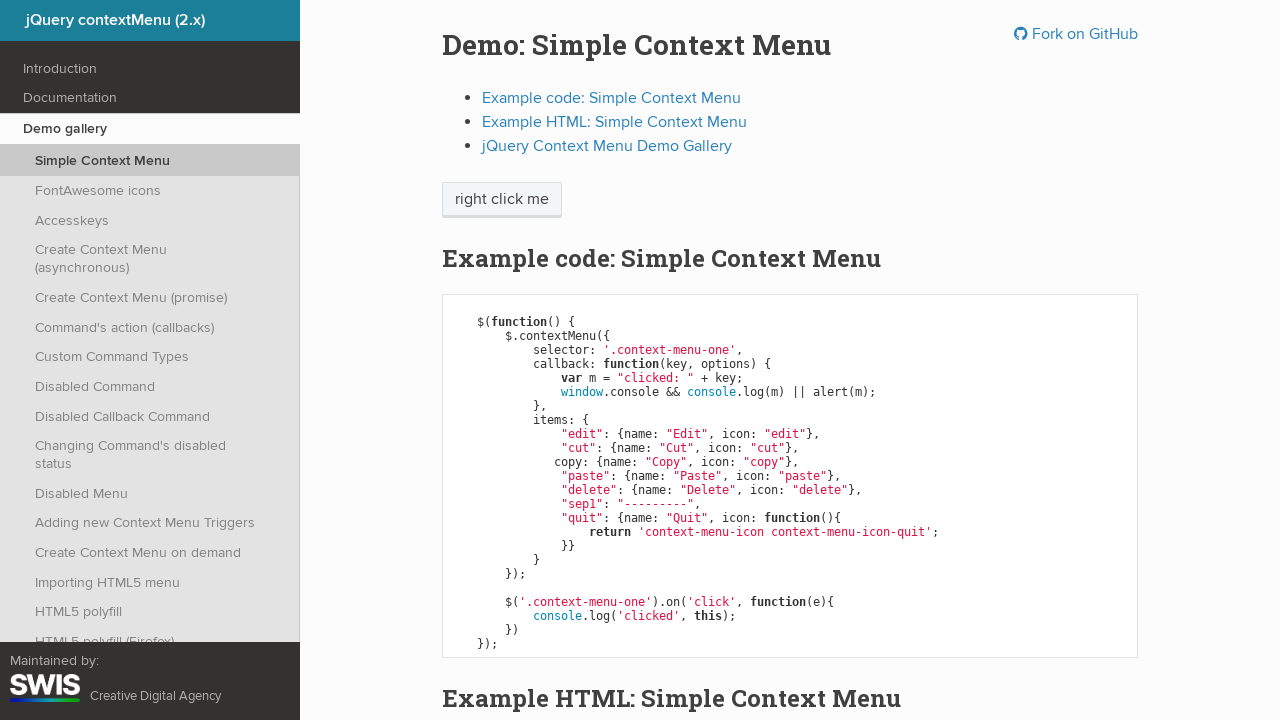

Located the 'right click me' element
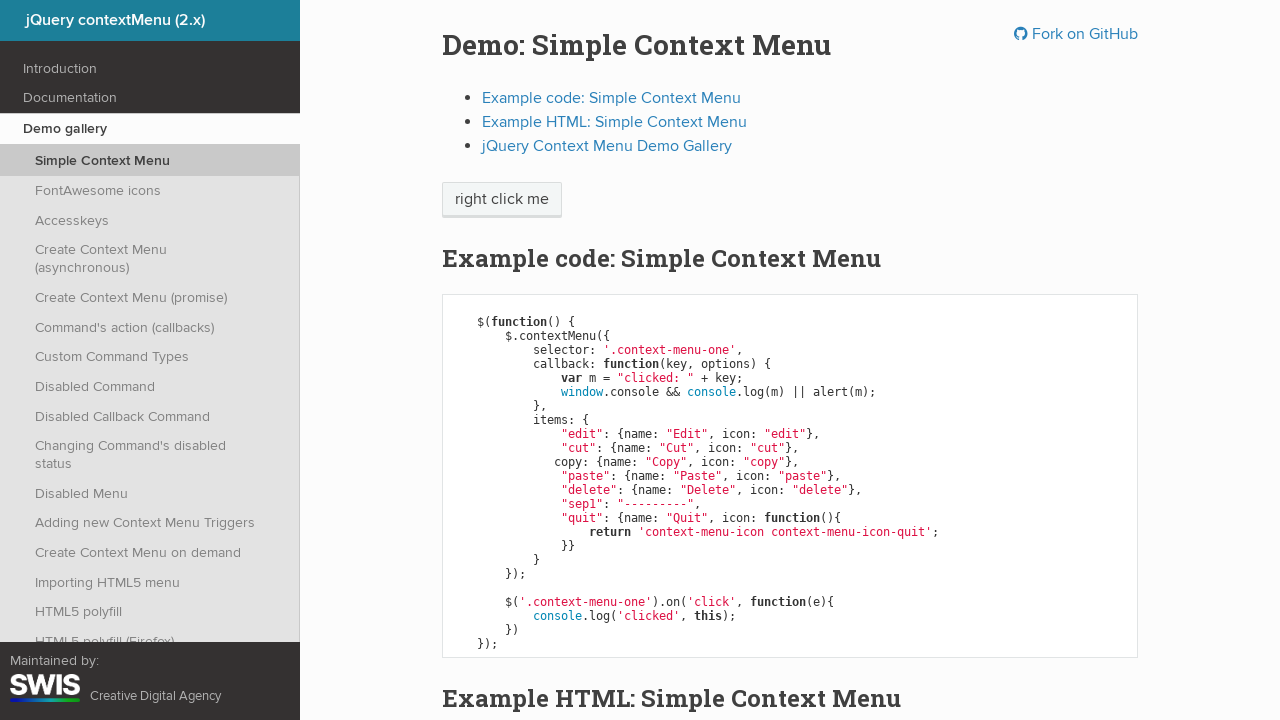

Scrolled the target element into view
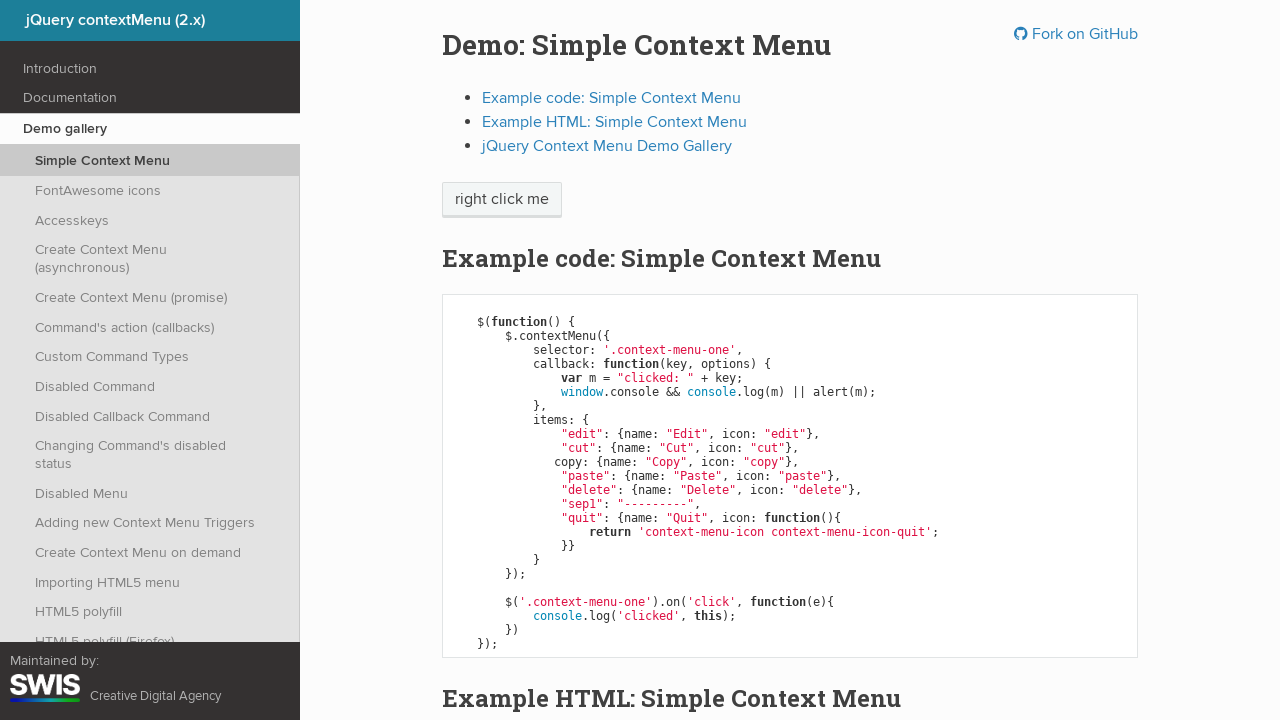

Performed right-click on the element to open context menu at (502, 200) on xpath=//span[text()='right click me']
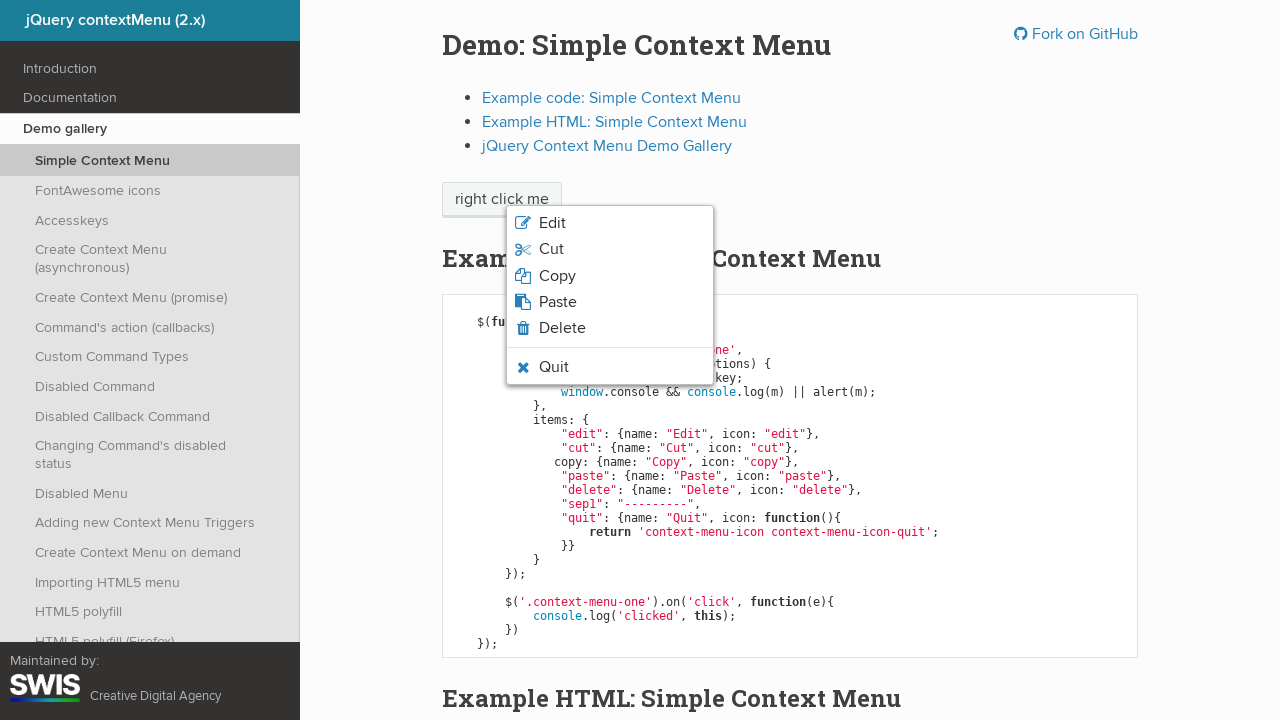

Clicked 'Edit' option from context menu at (552, 223) on xpath=//span[text()='Edit']
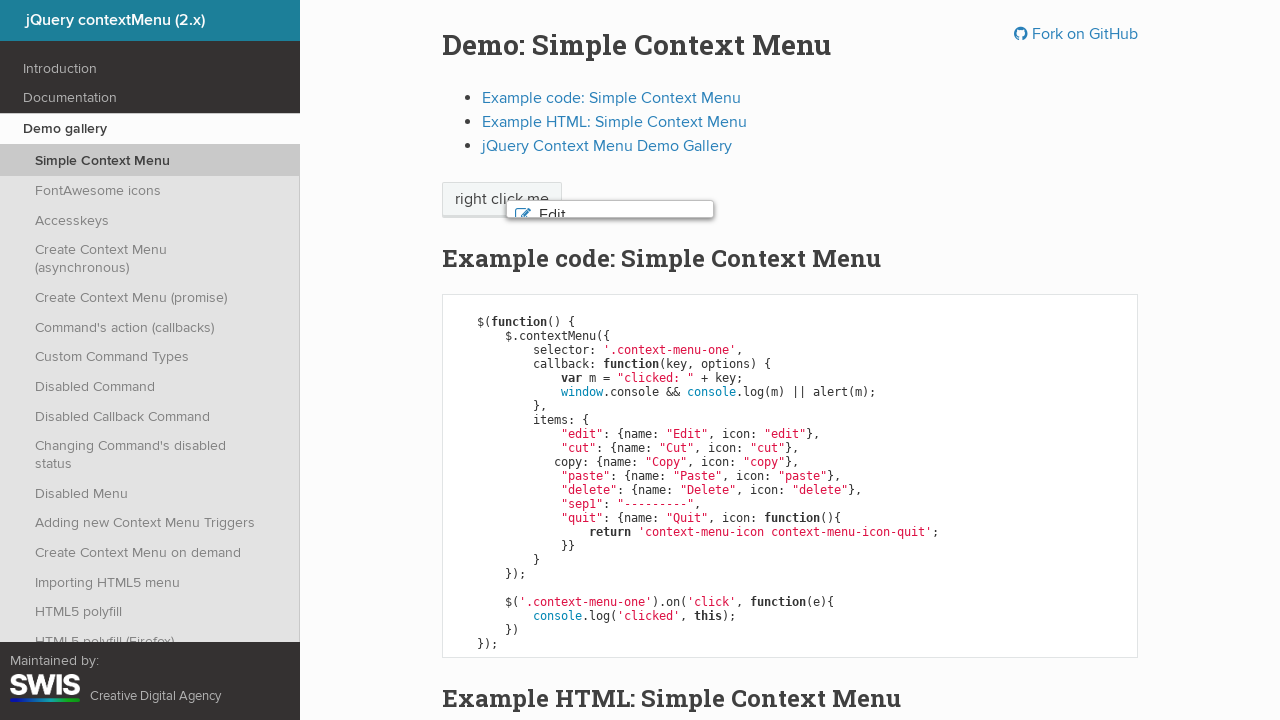

Set up alert dialog handler to accept alerts
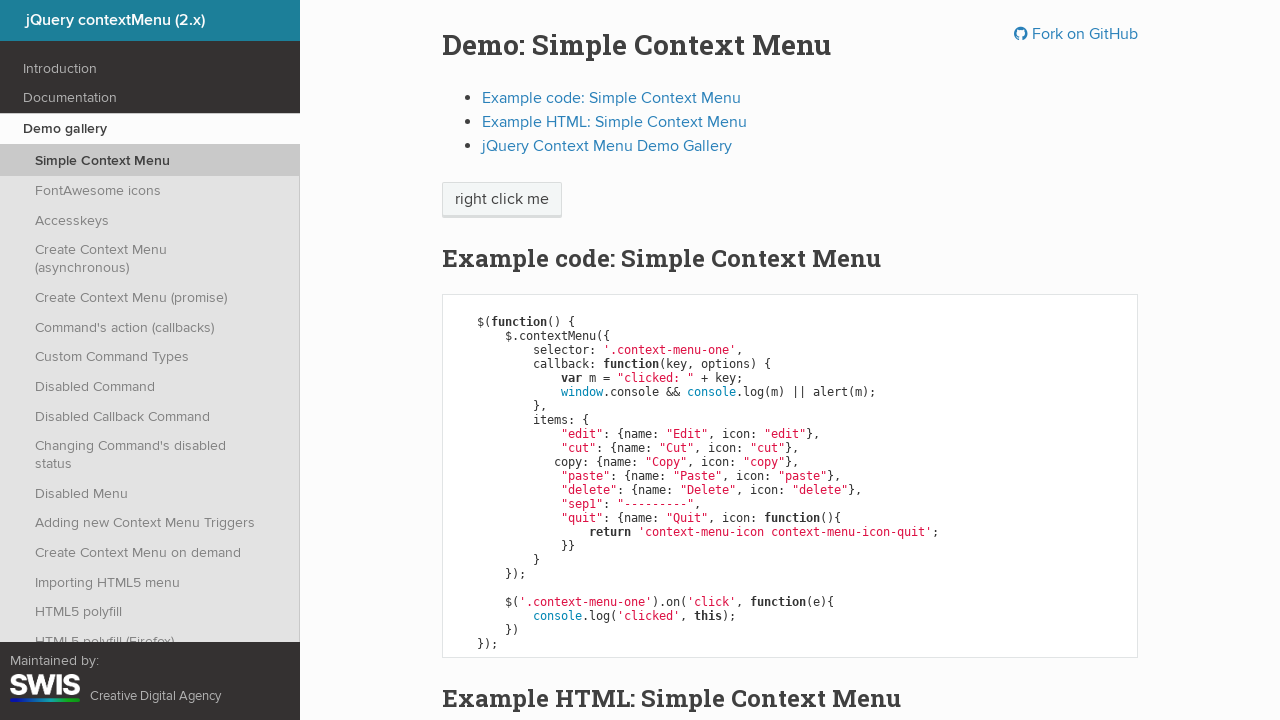

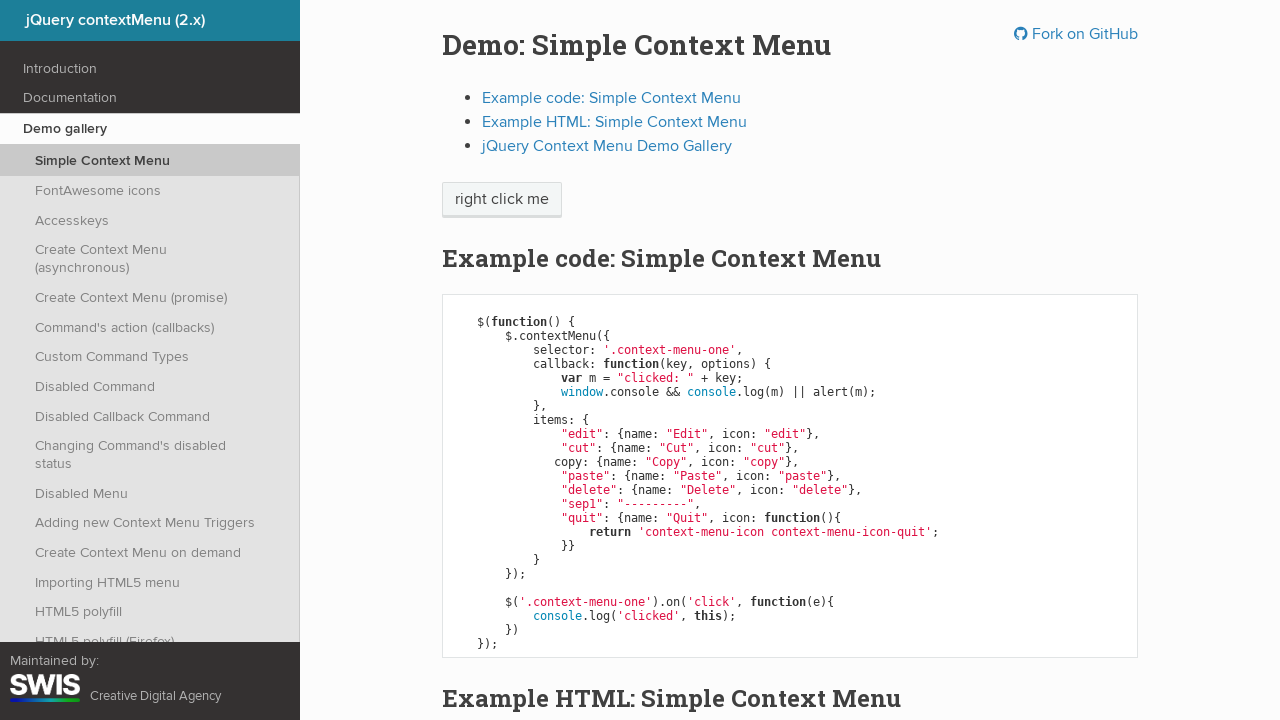